Tests a registration form by filling all required input fields and submitting the form, then verifies the success message

Starting URL: http://suninjuly.github.io/registration2.html

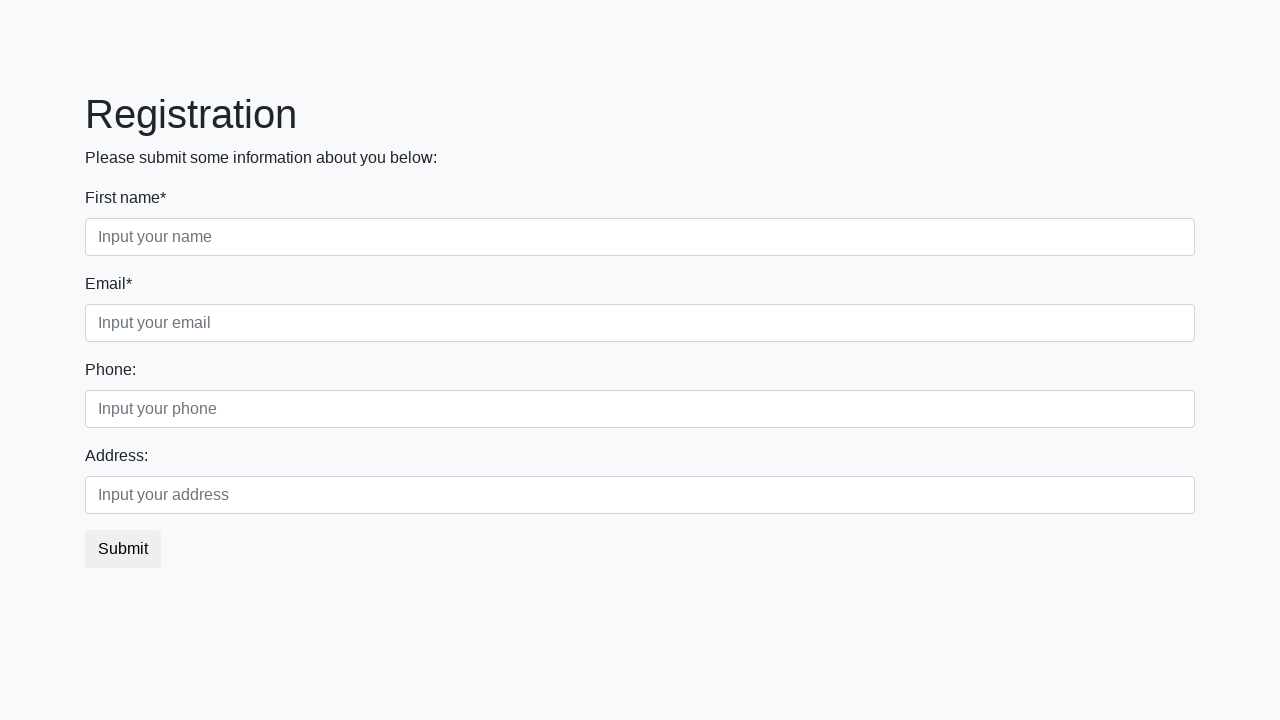

Filled a required input field with 'Hello'
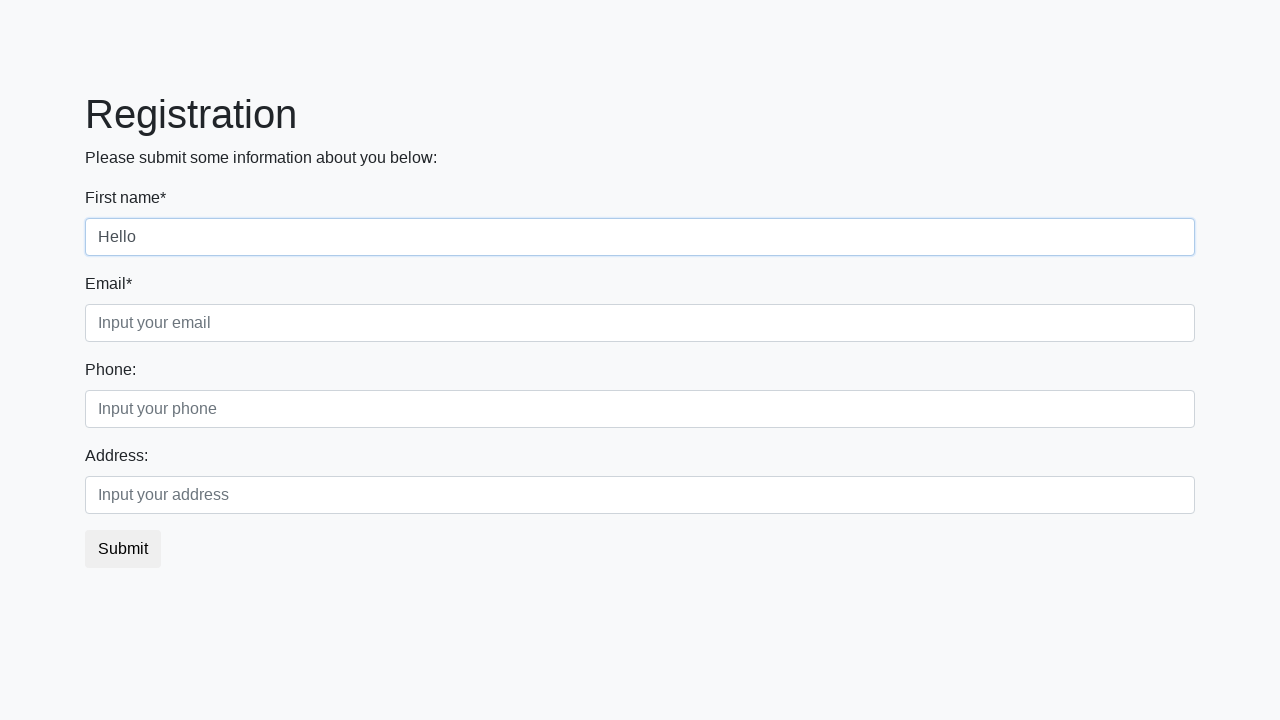

Filled a required input field with 'Hello'
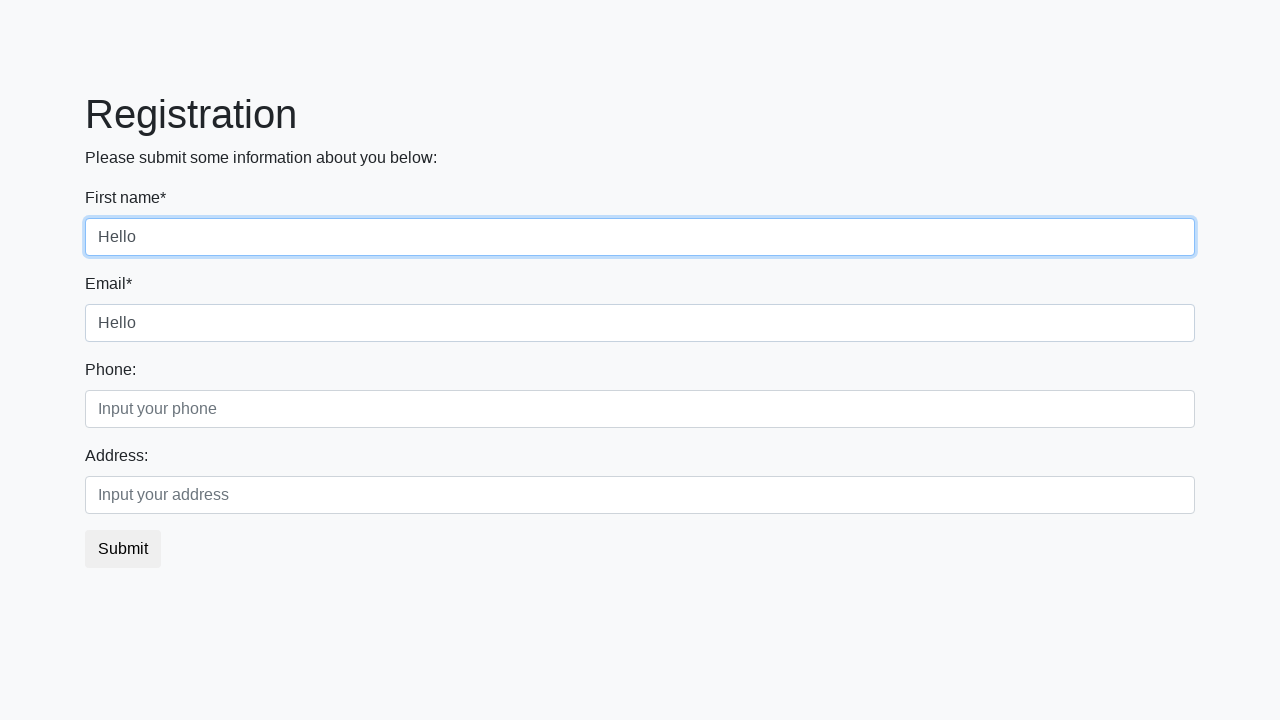

Clicked the Submit button at (123, 549) on xpath=//button[text()='Submit']
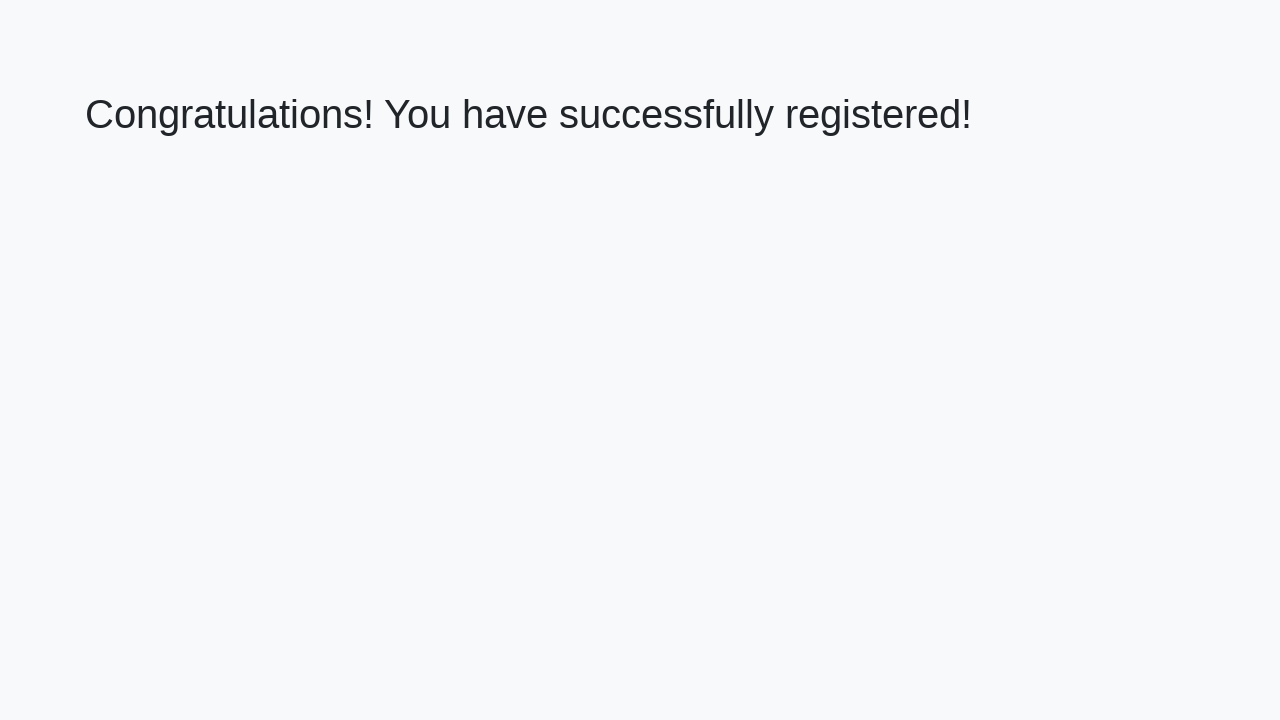

Success message heading appeared
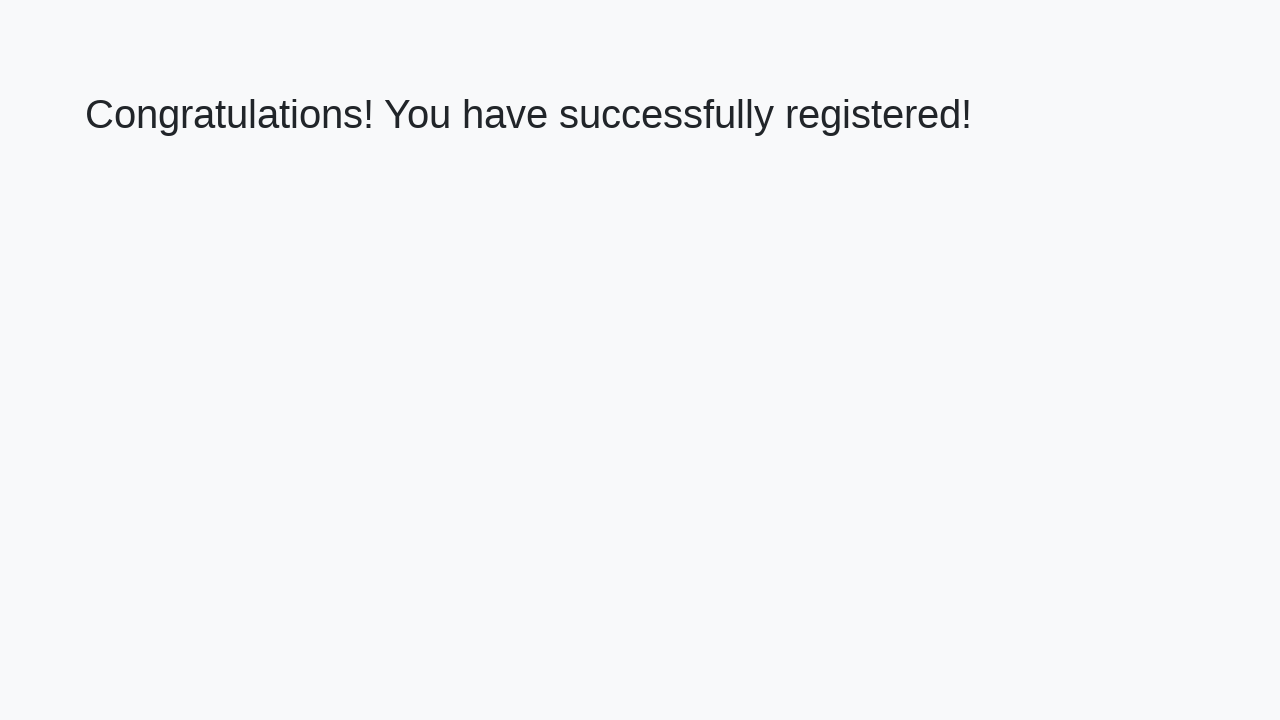

Retrieved success message text
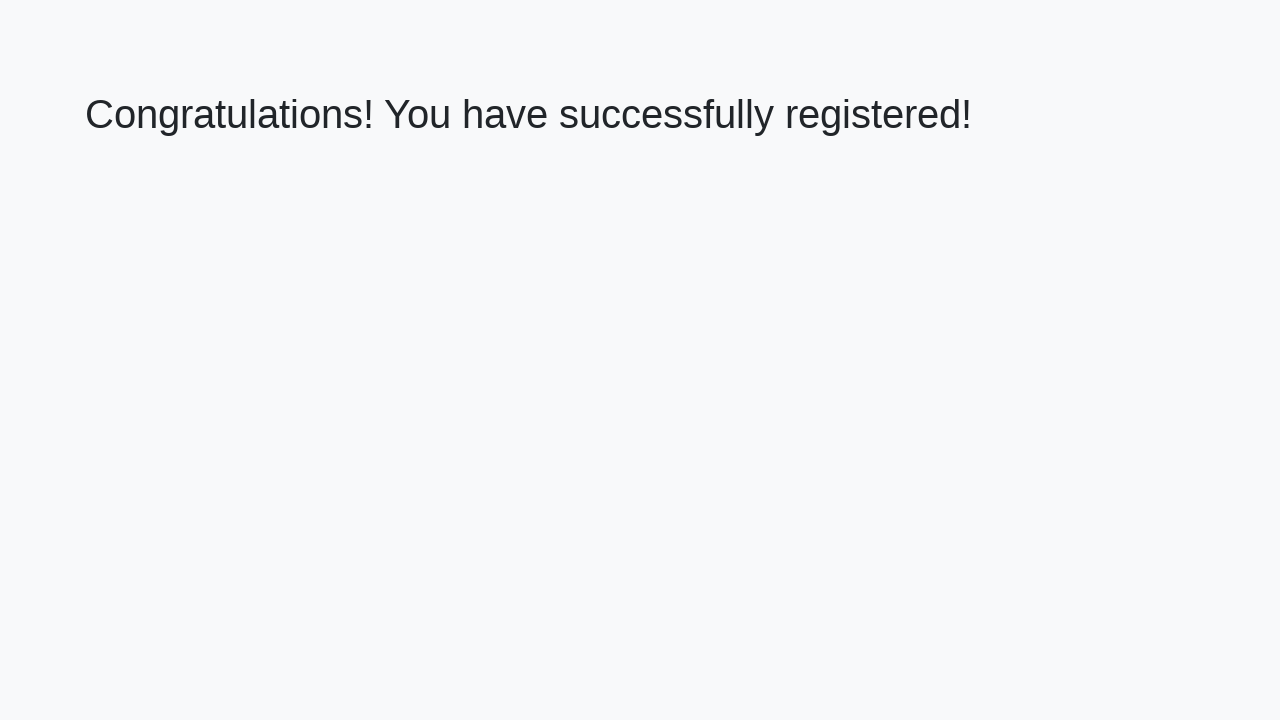

Verified success message: 'Congratulations! You have successfully registered!'
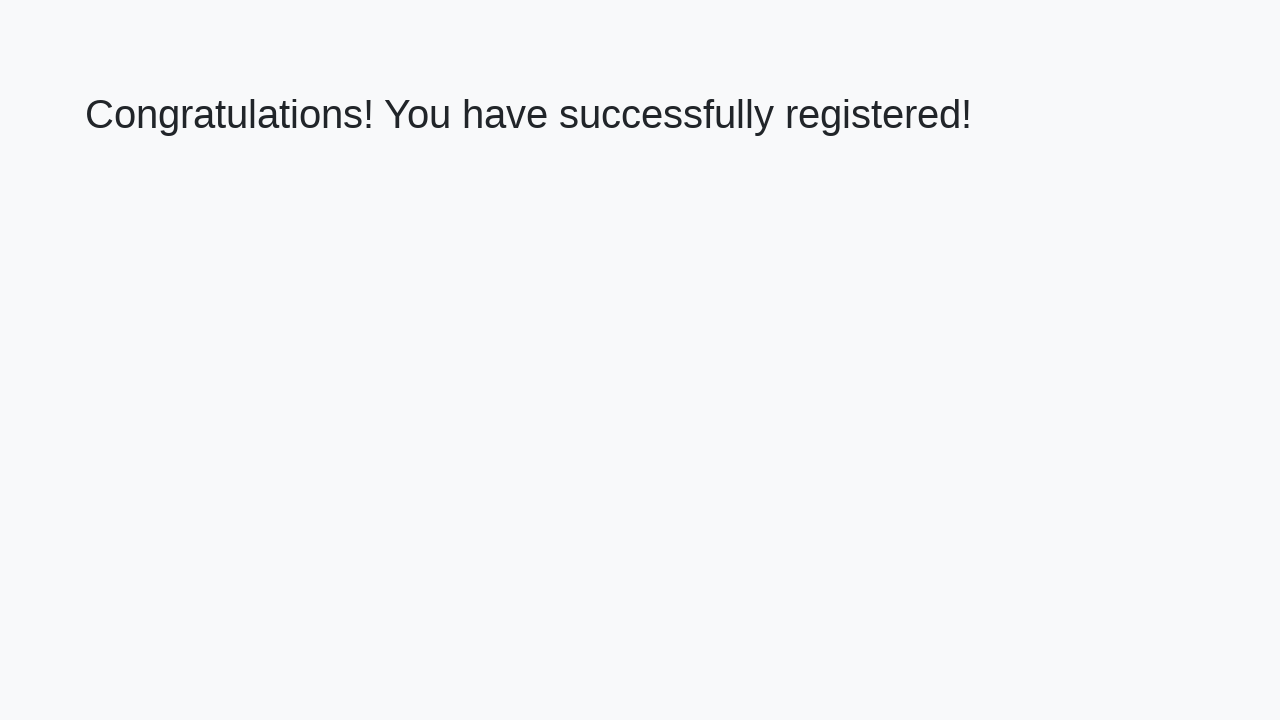

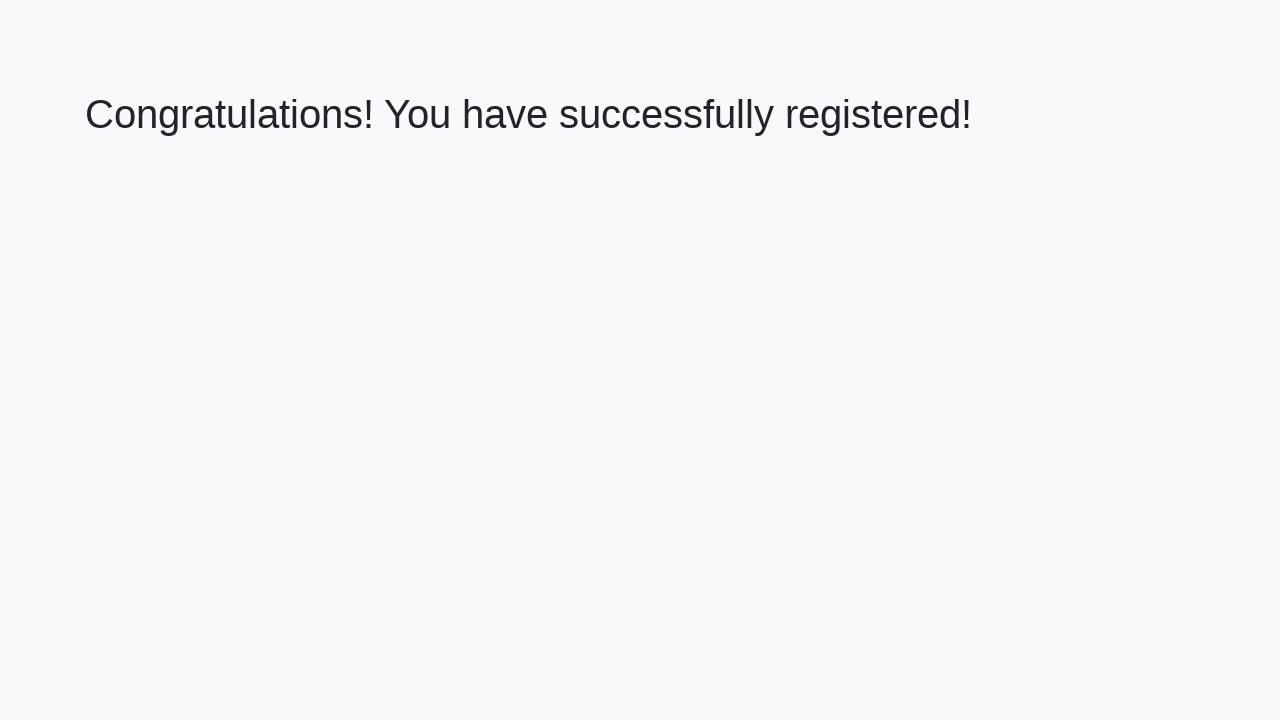